Tests drag and drop functionality by dragging column A to column B and verifying that the content has swapped.

Starting URL: https://the-internet.herokuapp.com/drag_and_drop

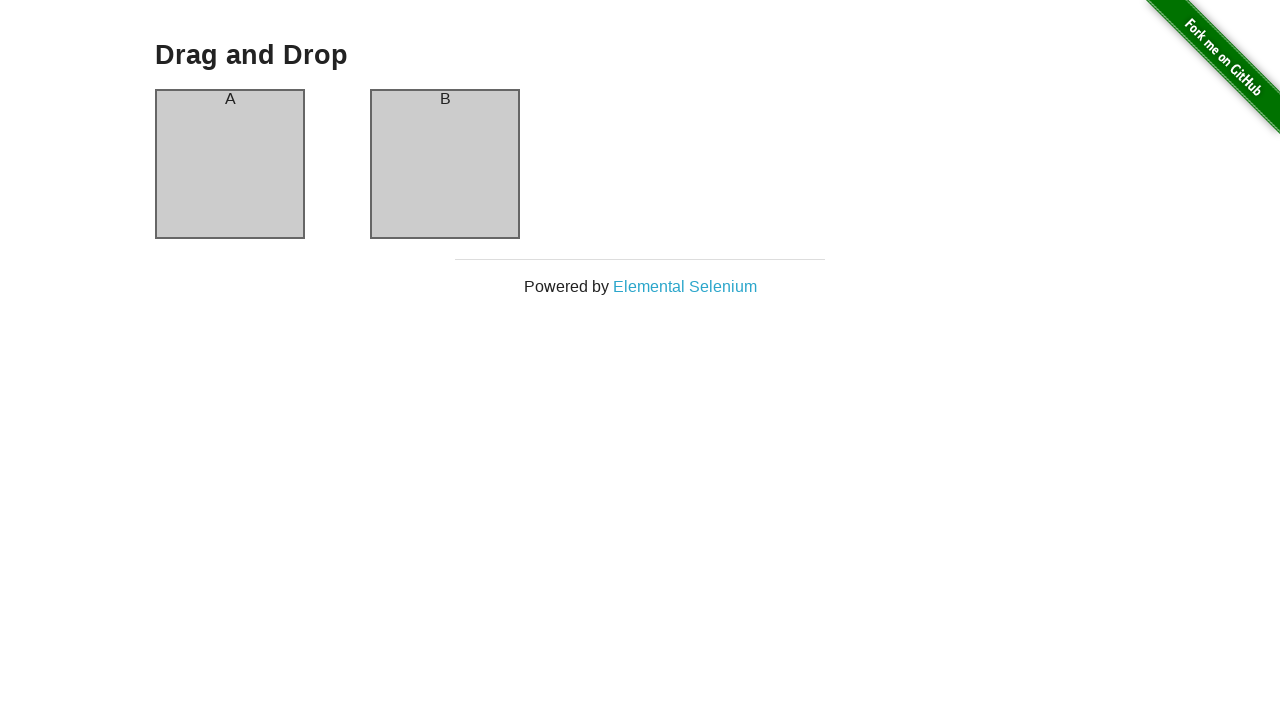

Dragged column A to column B at (445, 164)
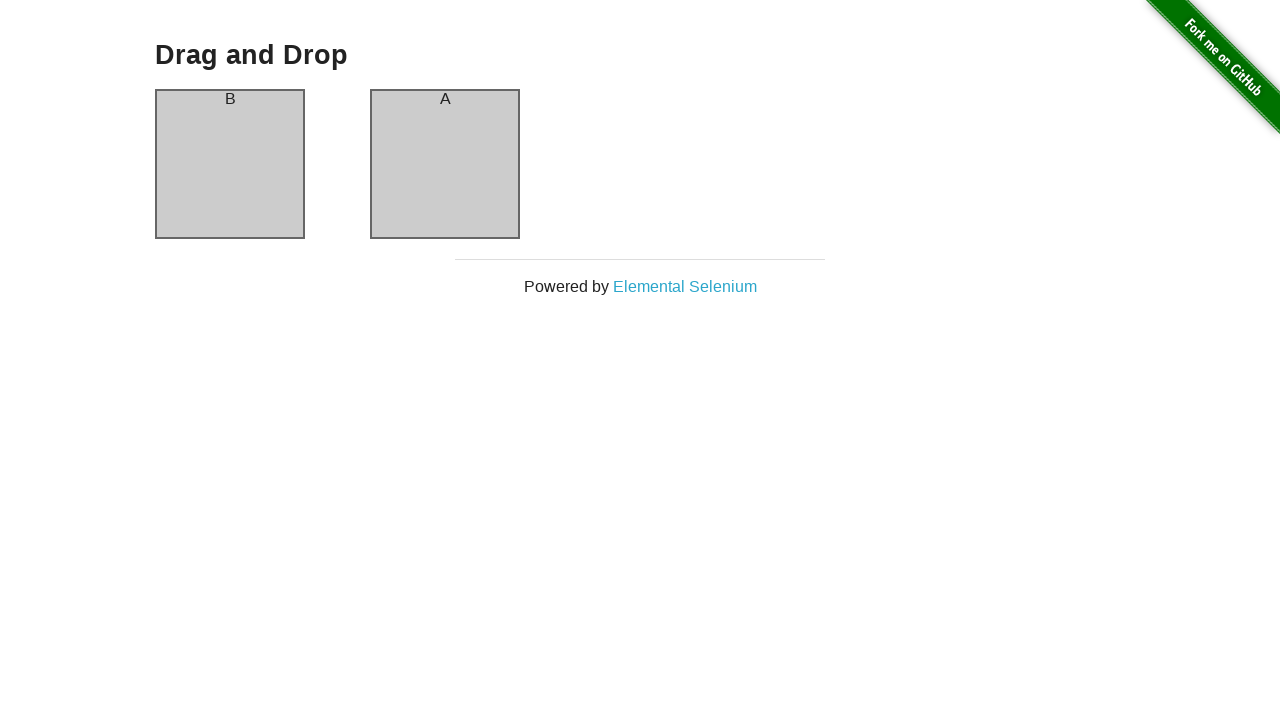

Retrieved text content from column A
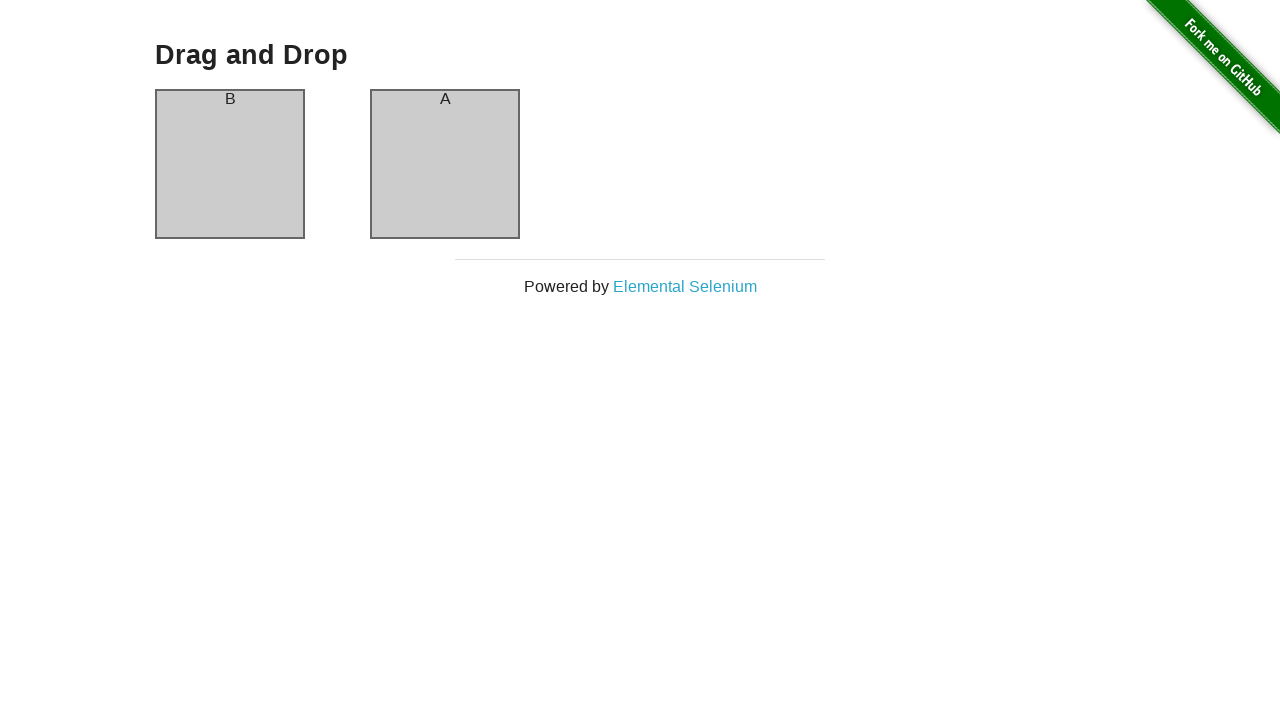

Verified that column A no longer contains 'A' - drag and drop swap successful
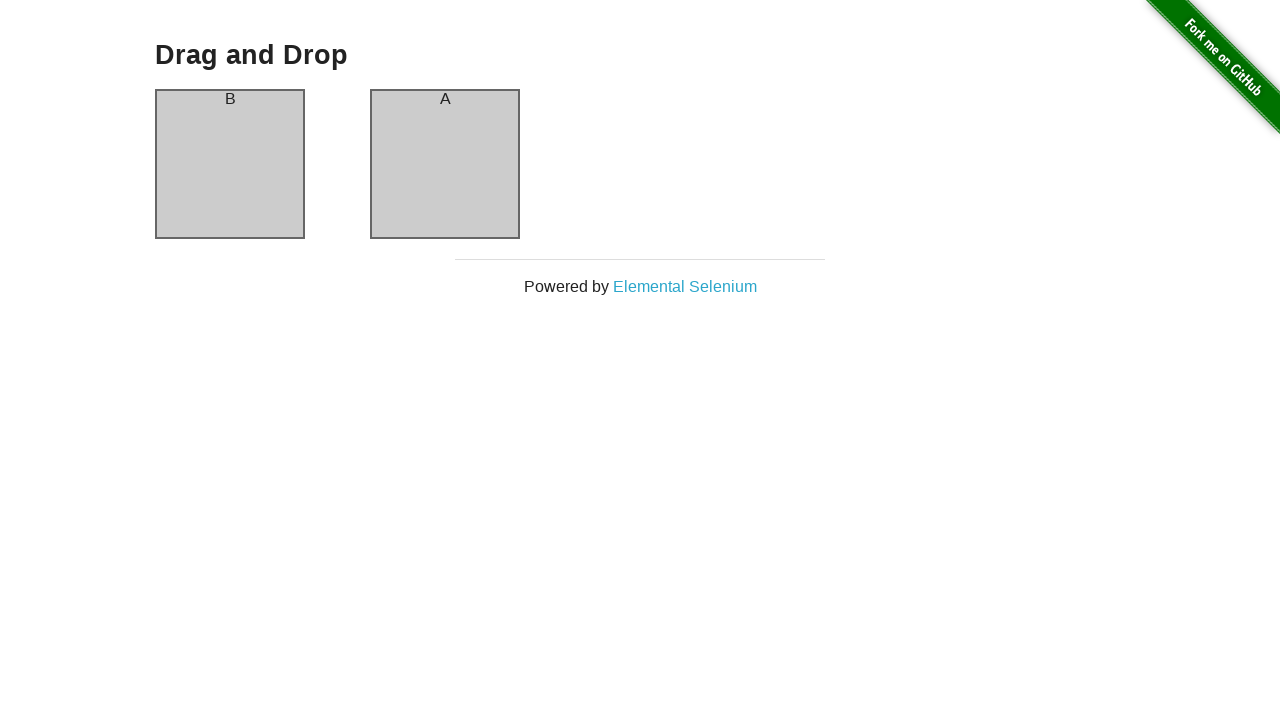

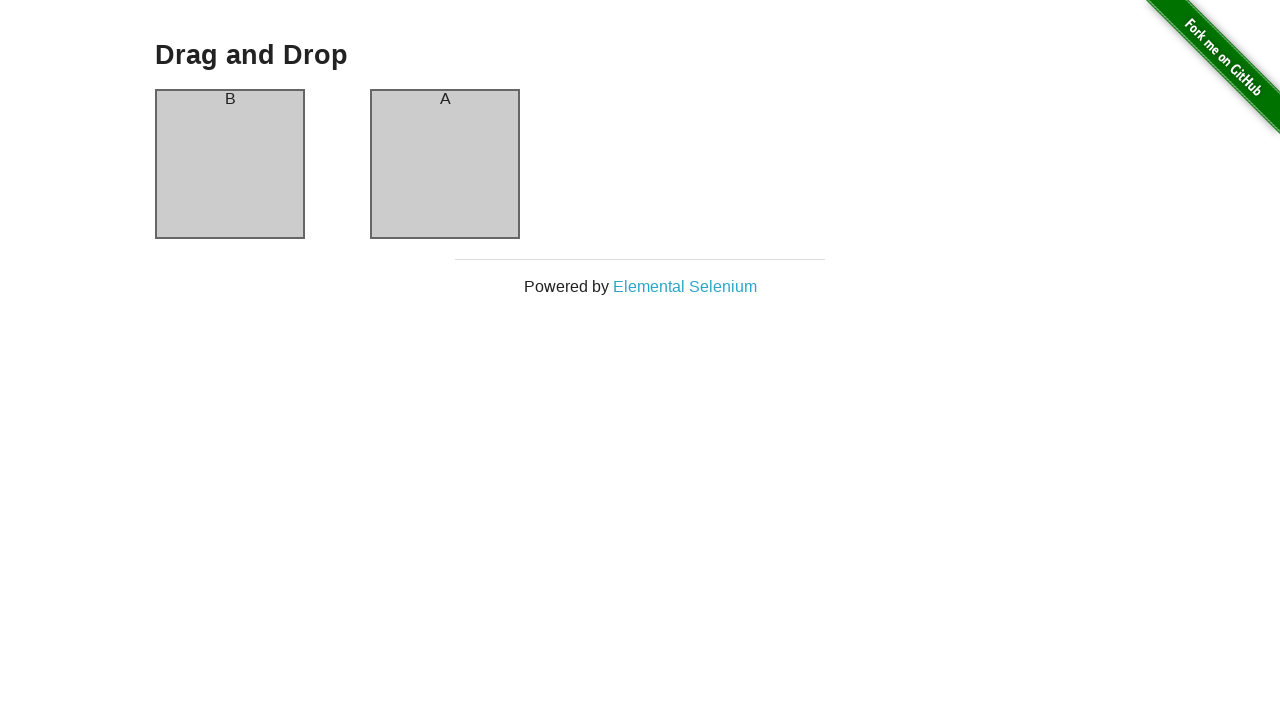